Tests that the brand logo text displays correctly on an e-commerce website

Starting URL: https://rahulshettyacademy.com/seleniumPractise/#/

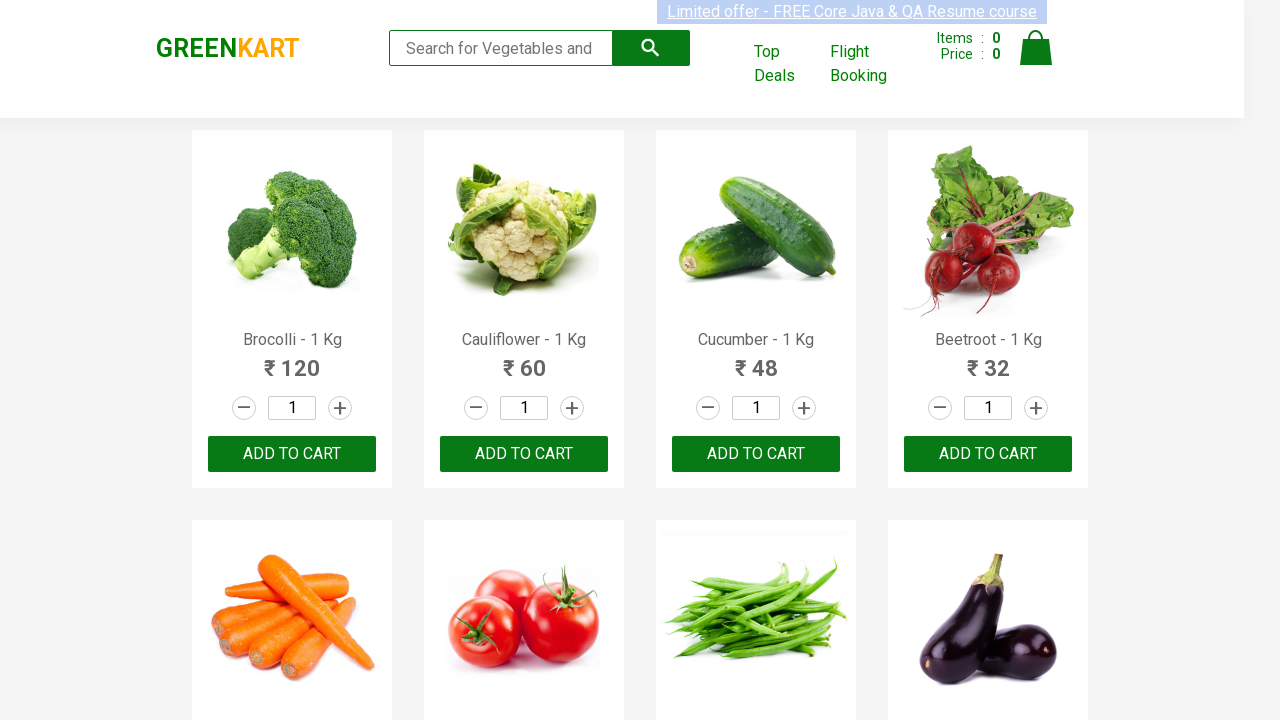

Located brand logo element with class 'brand'
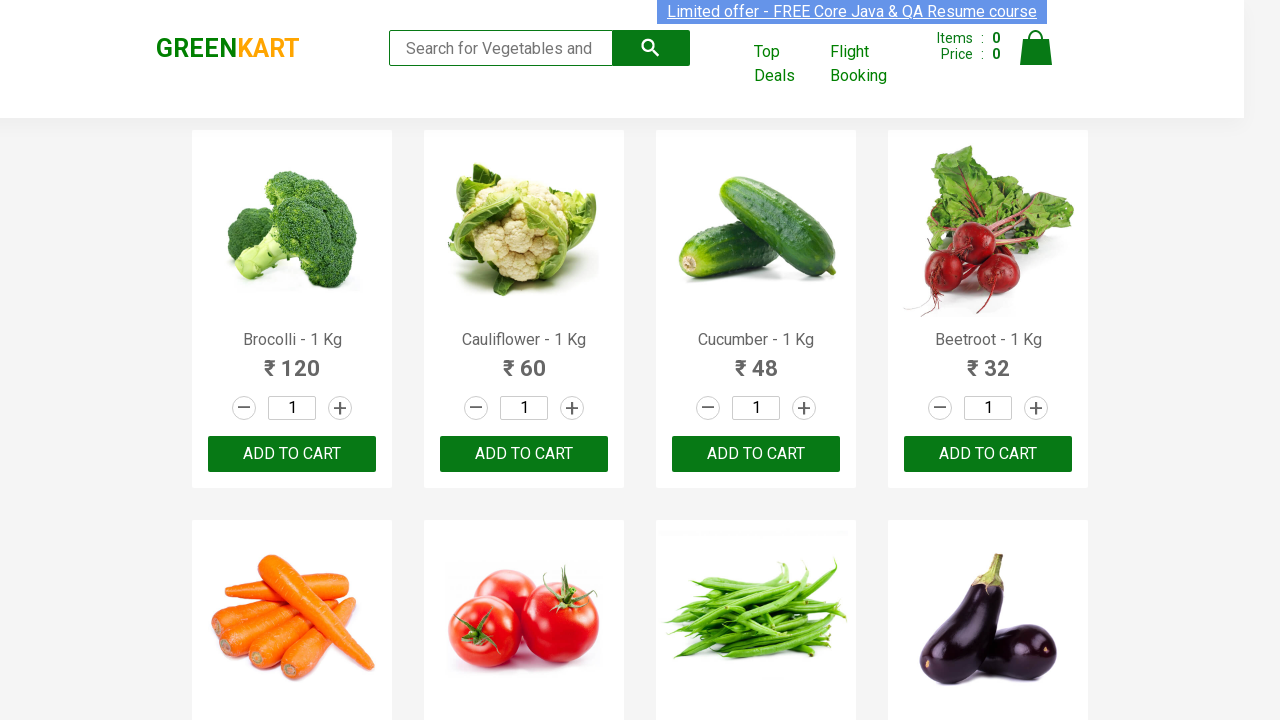

Verified brand text displays 'GREENKART' correctly
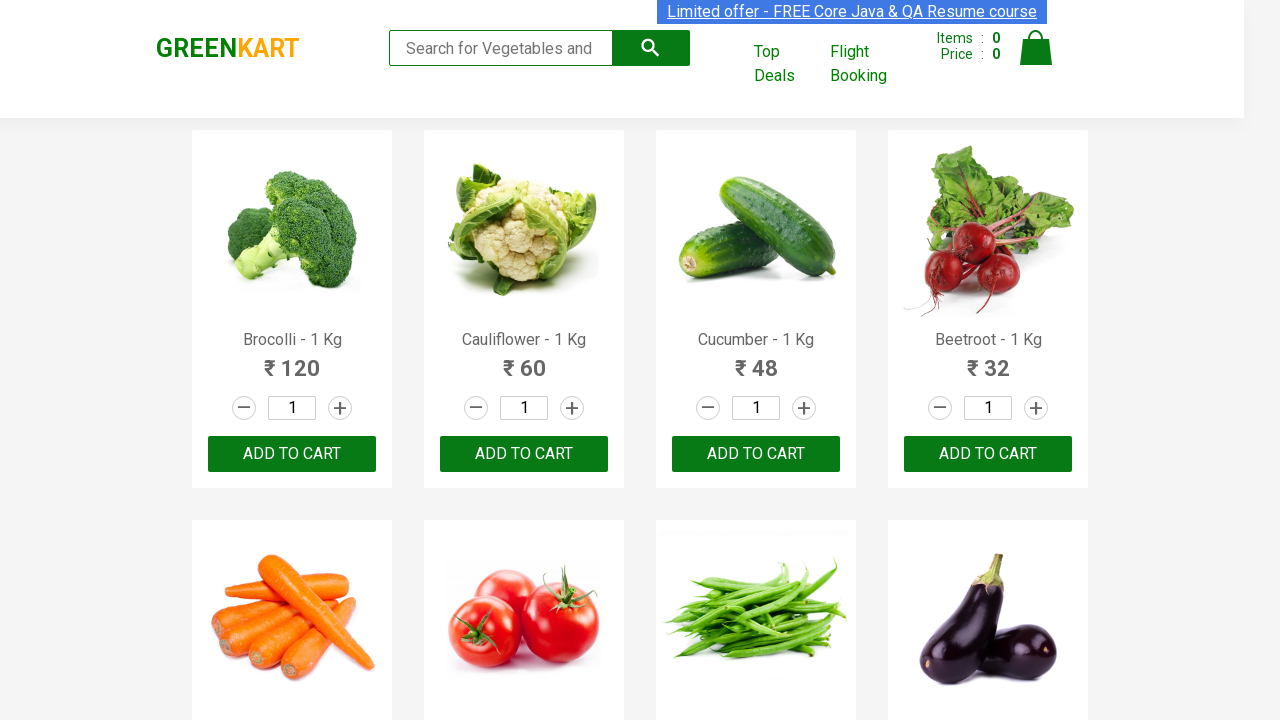

Logged brand text: GREENKART
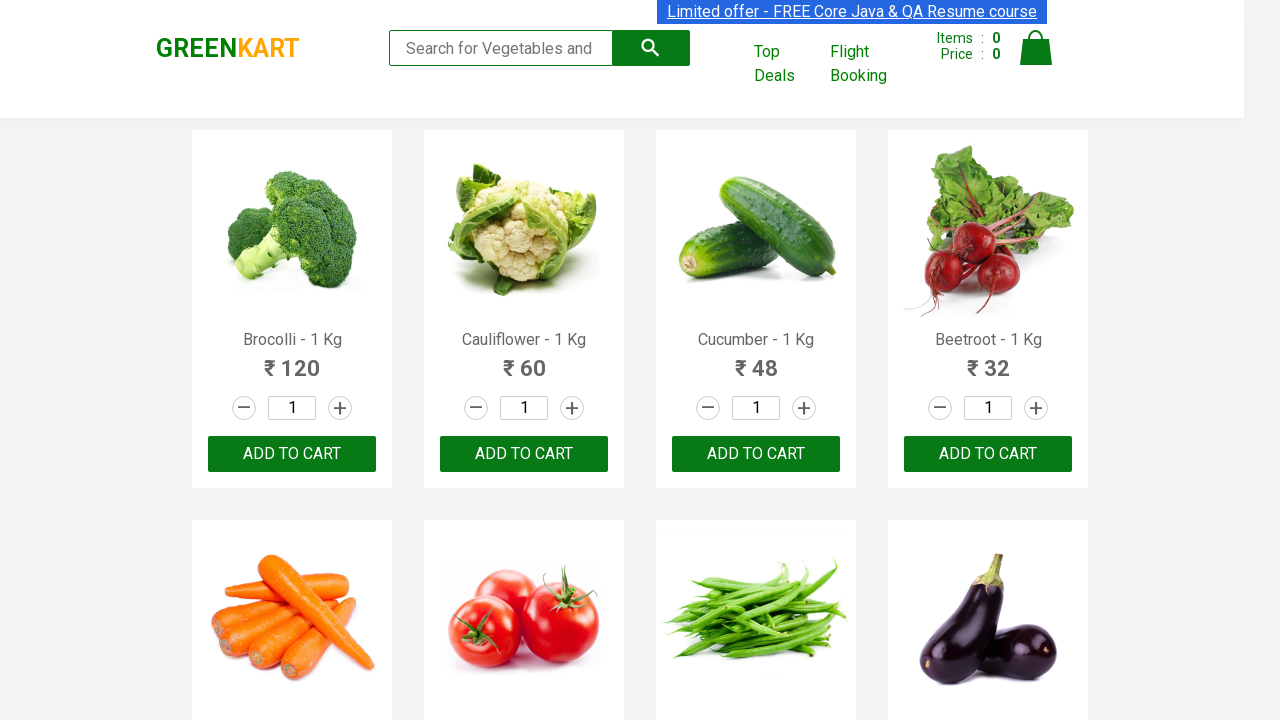

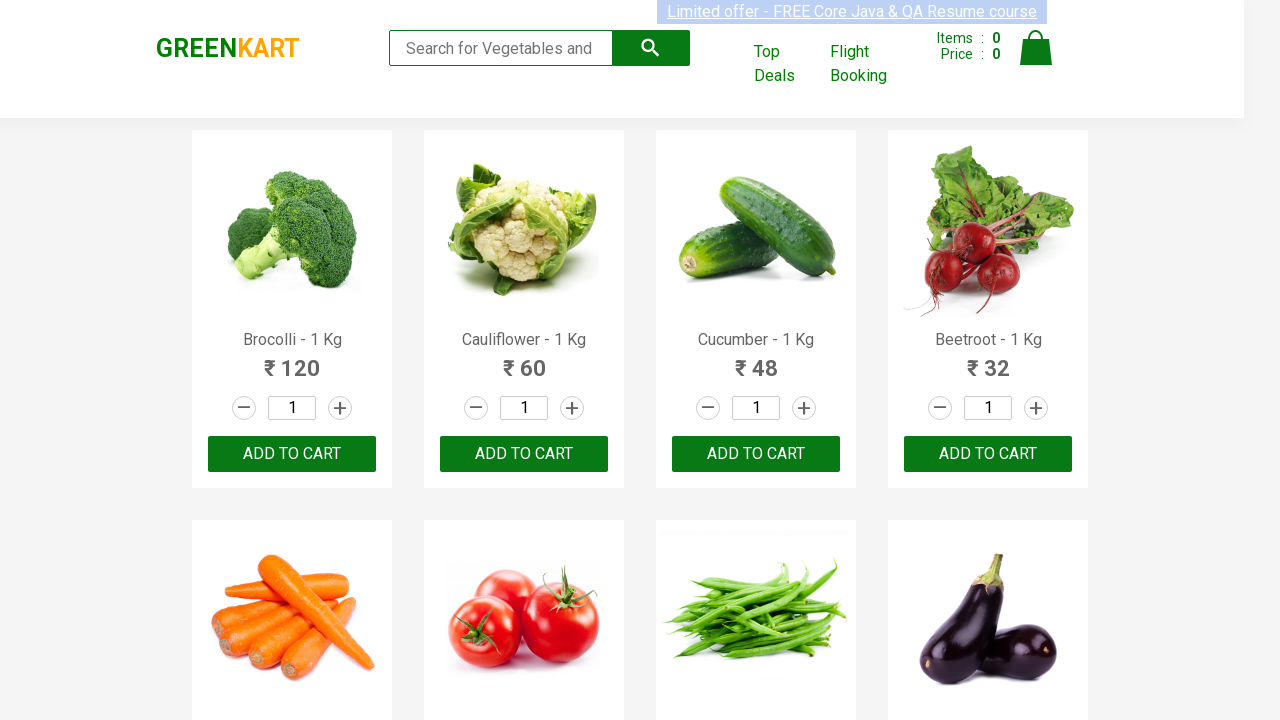